Clicks on a product image in the arrivals section to navigate to the product details page

Starting URL: http://practice.automationtesting.in/

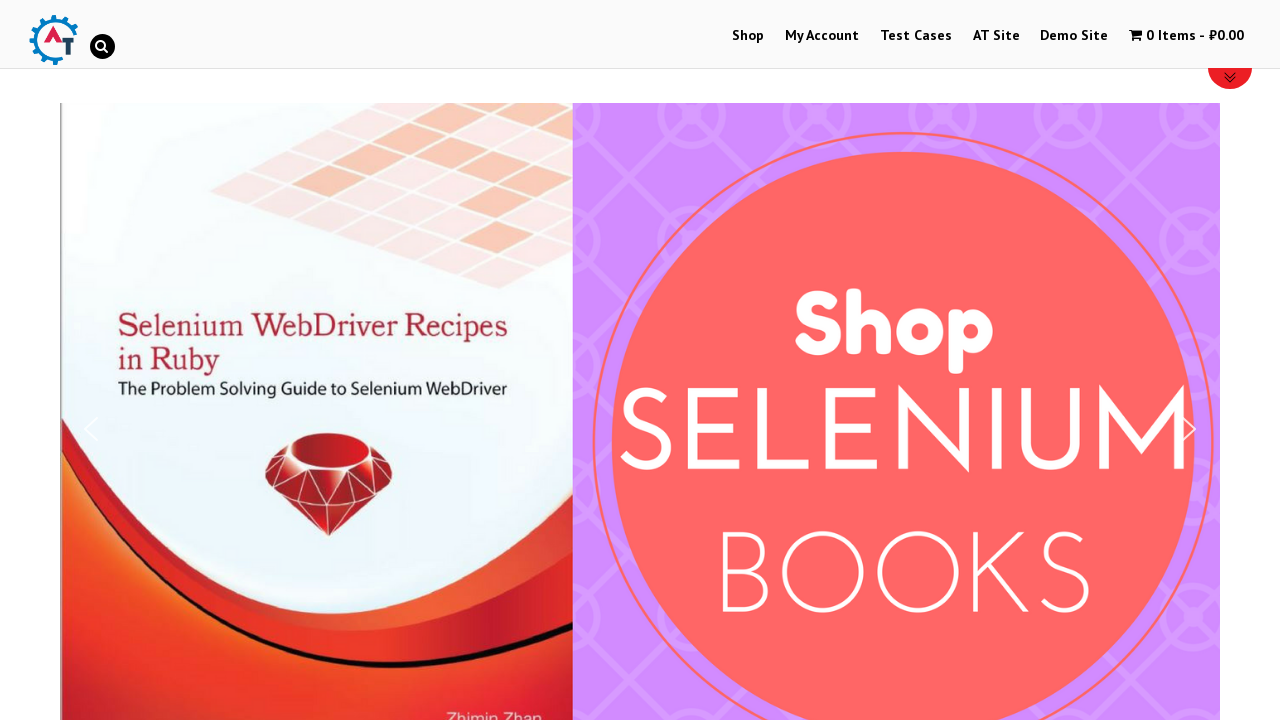

Navigated to practice.automationtesting.in homepage
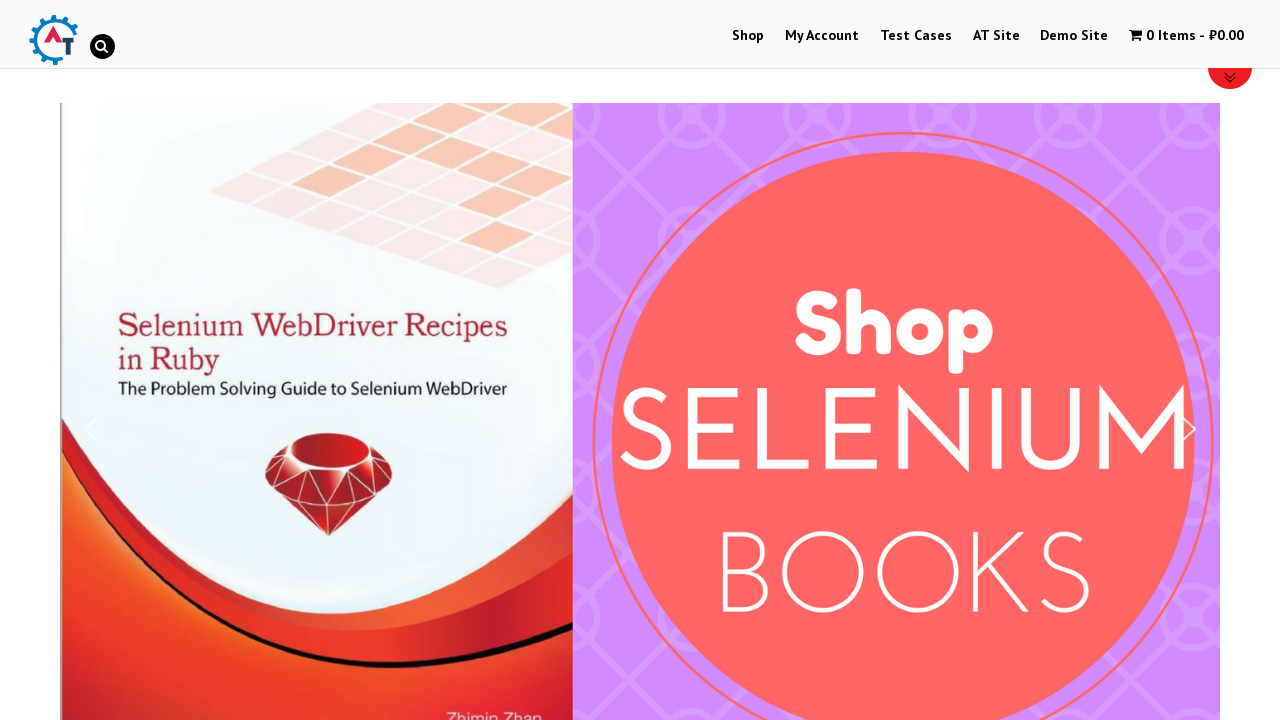

Clicked on Mastering JavaScript product image in arrivals section at (1039, 361) on xpath=//*[@title='Mastering JavaScript']
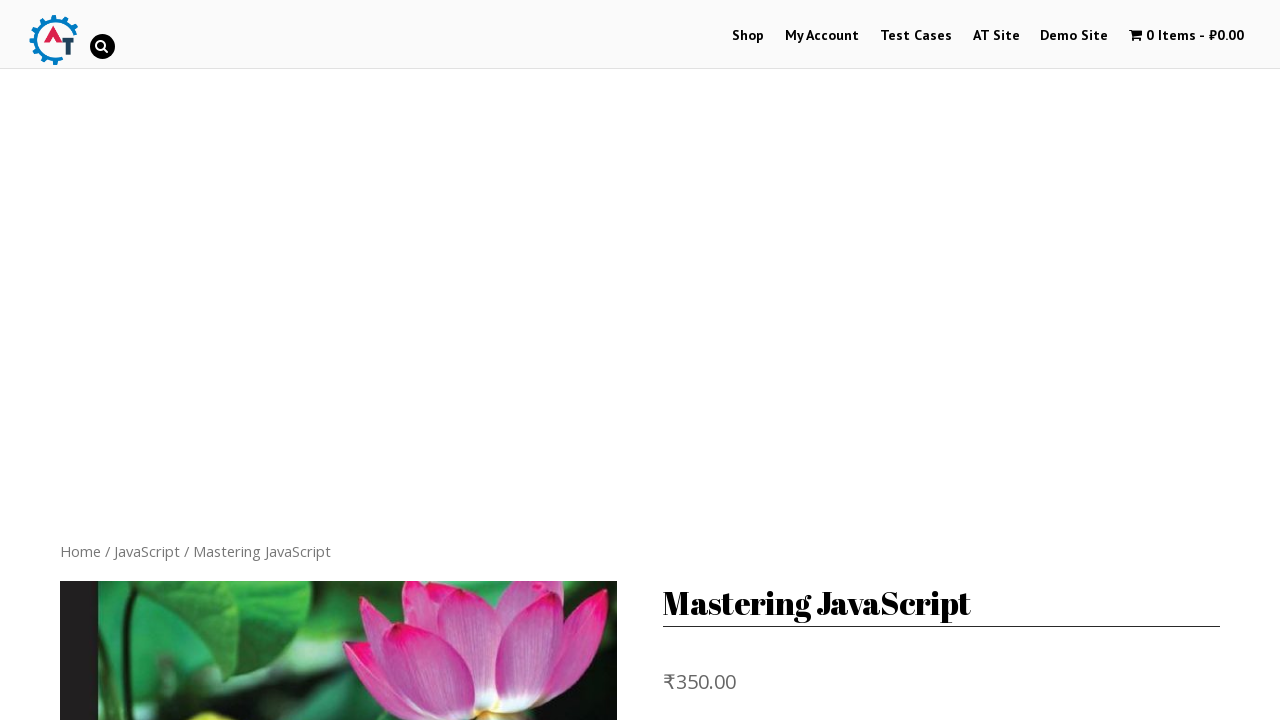

Product details page loaded
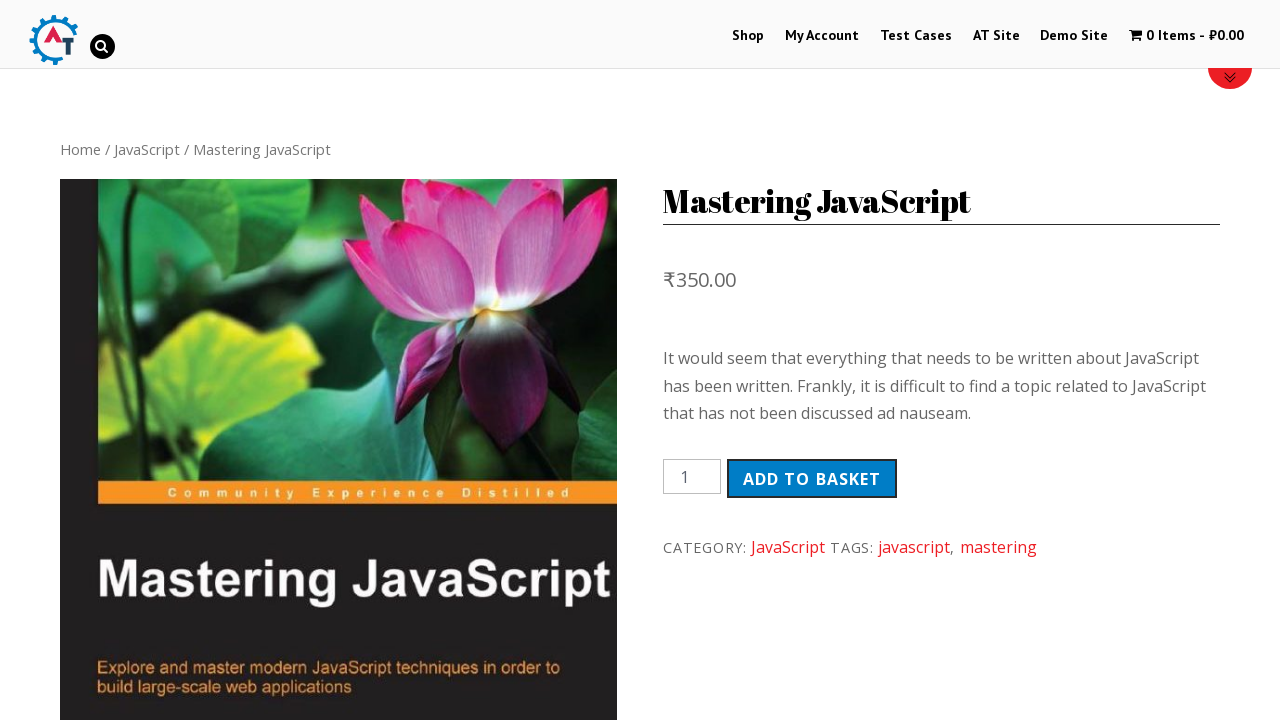

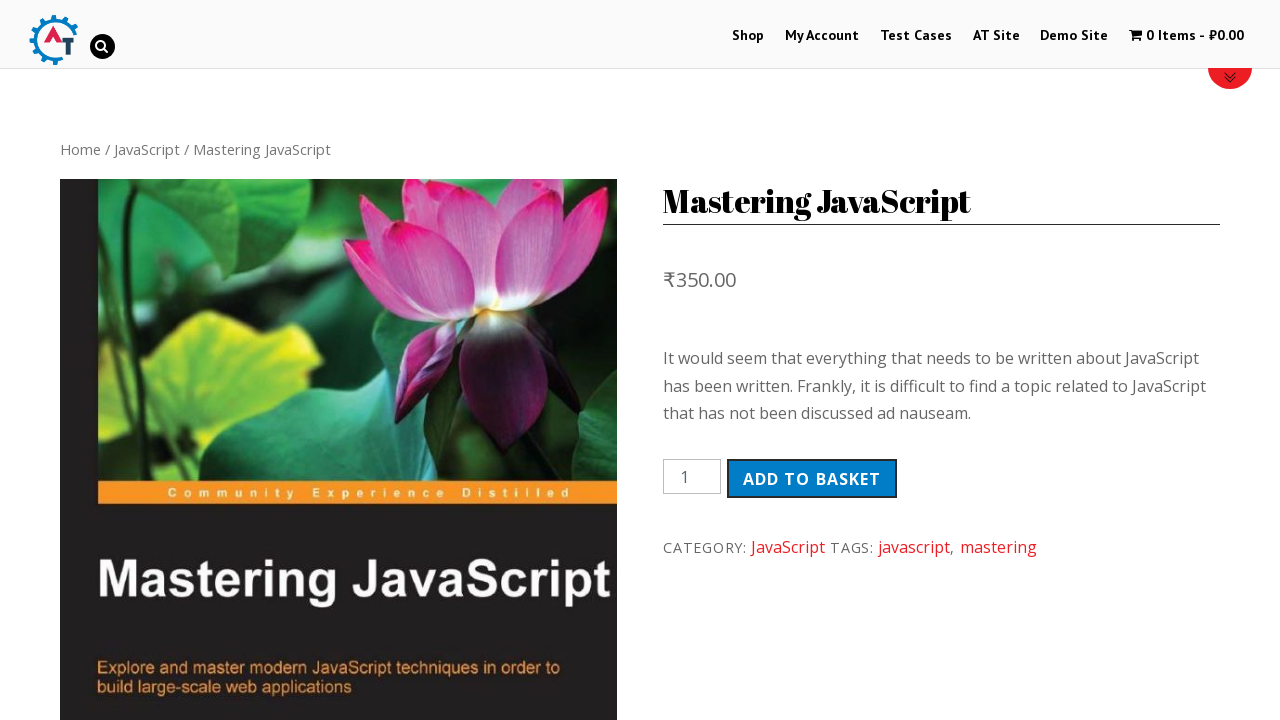